Tests adding a product to cart by opening product in new tab and verifying it appears in the cart

Starting URL: https://www.demoblaze.com/index.html

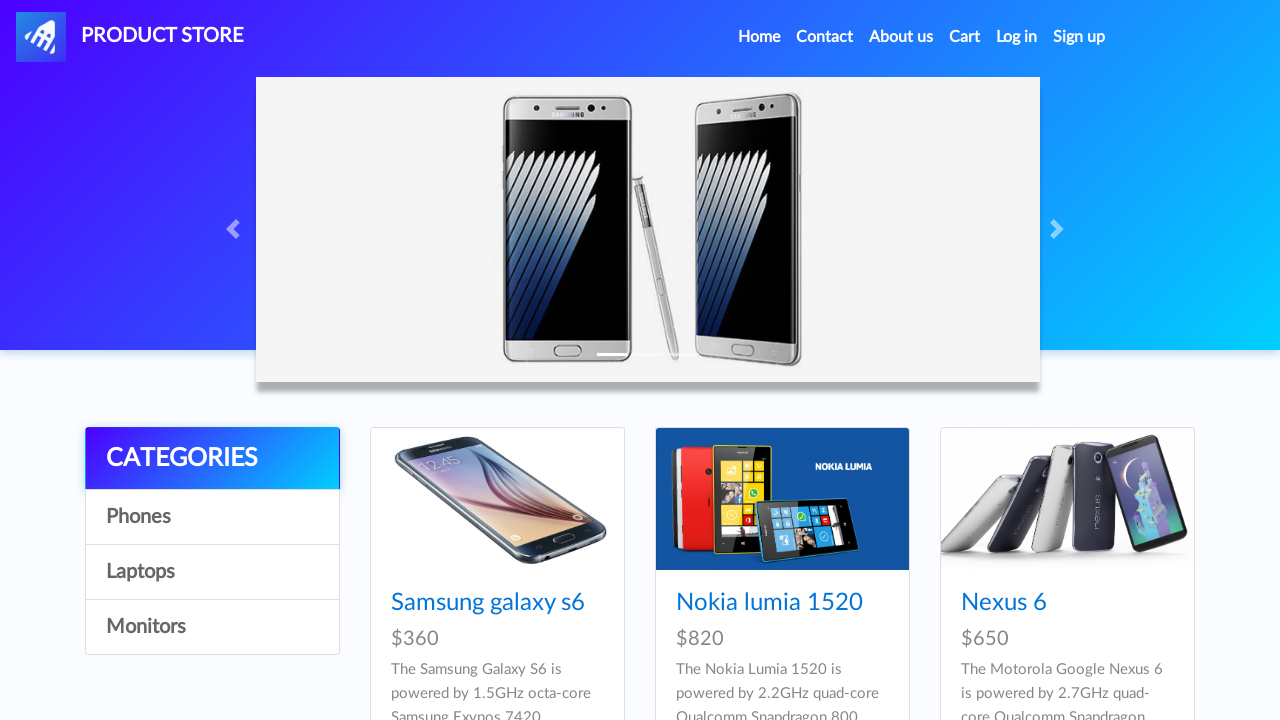

Opened product in new tab using Ctrl+Click at (497, 499) on img.card-img-top.img-fluid >> nth=0
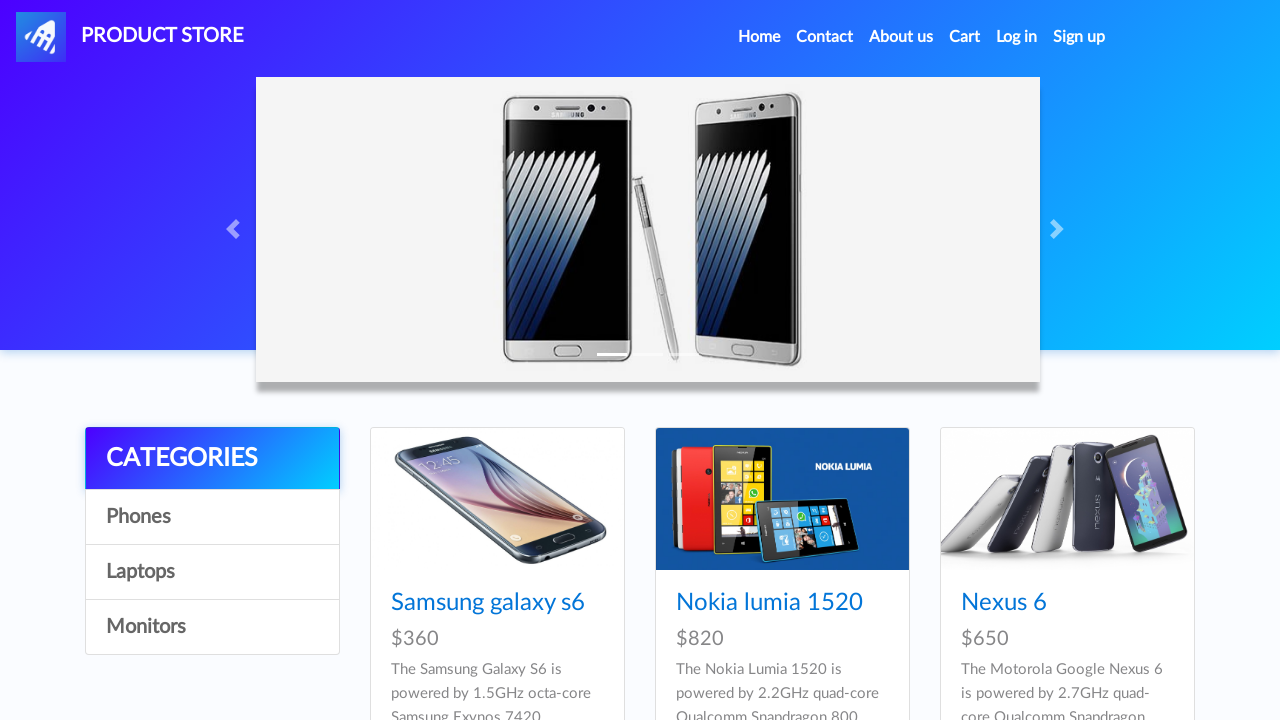

New product page loaded
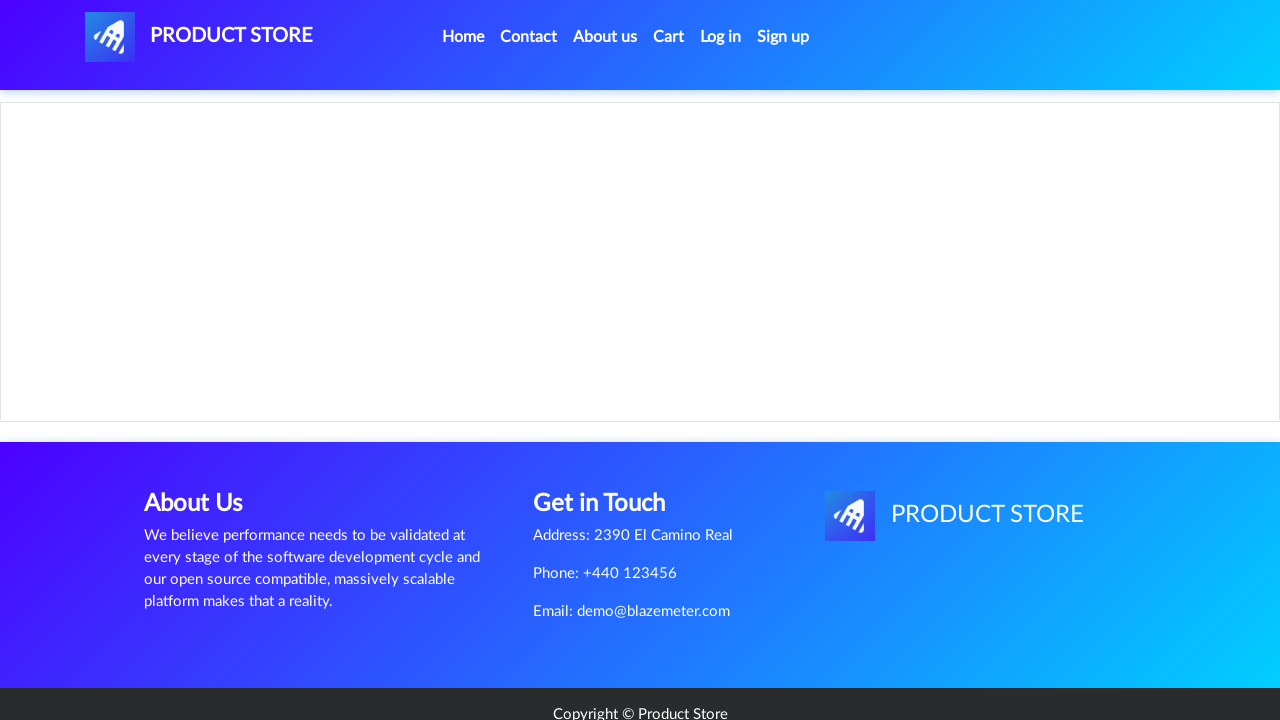

Clicked 'Add to Cart' button on product page at (610, 440) on a.btn.btn-success.btn-lg
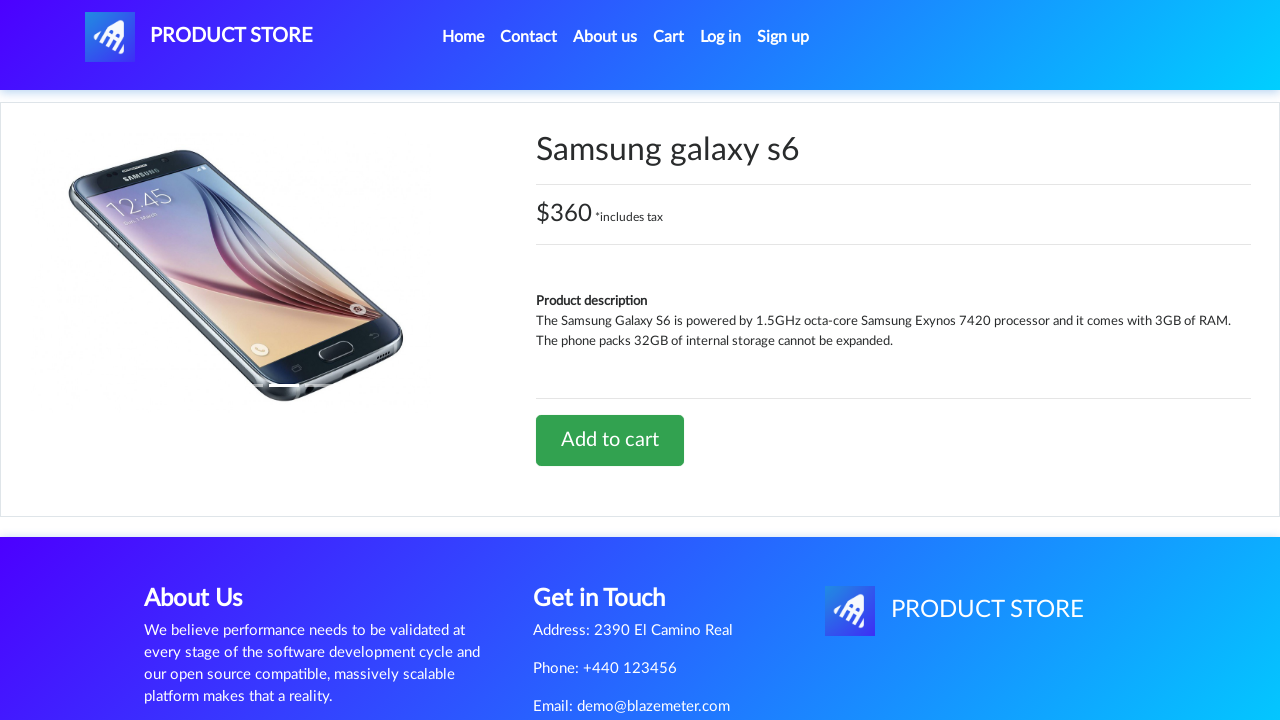

Set up dialog handler to accept alerts
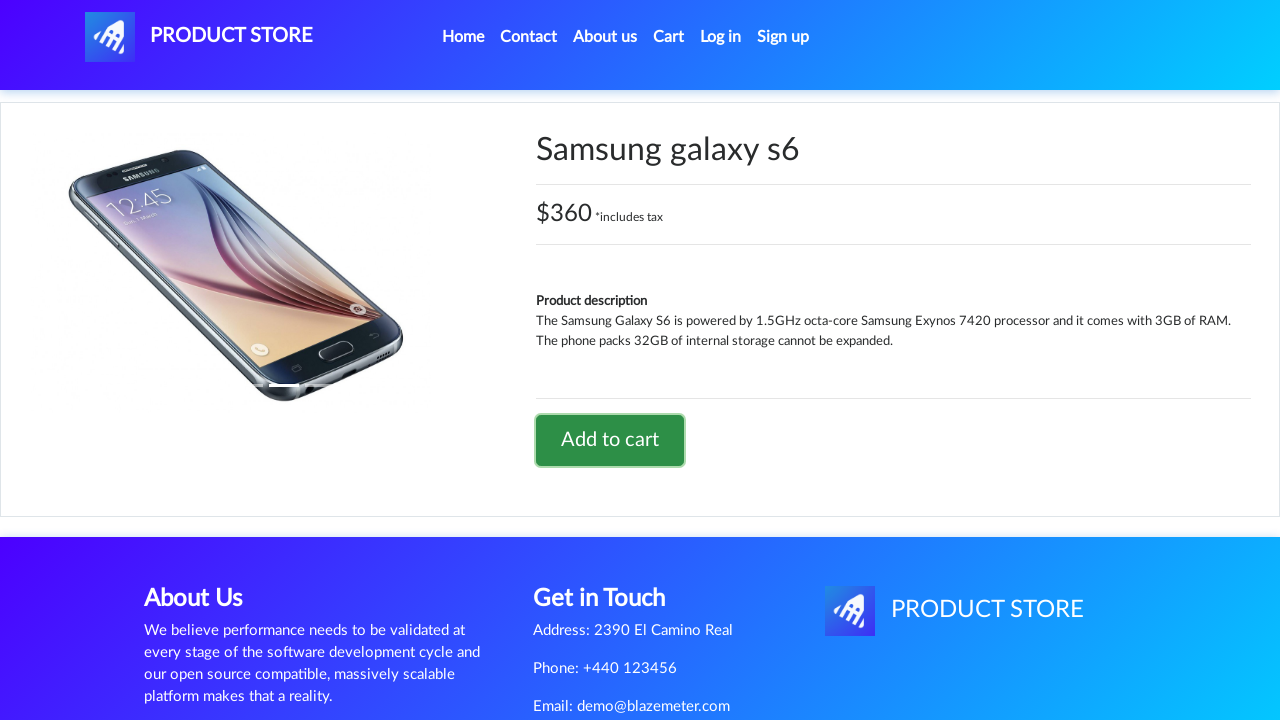

Clicked cart button on main page at (965, 37) on #cartur
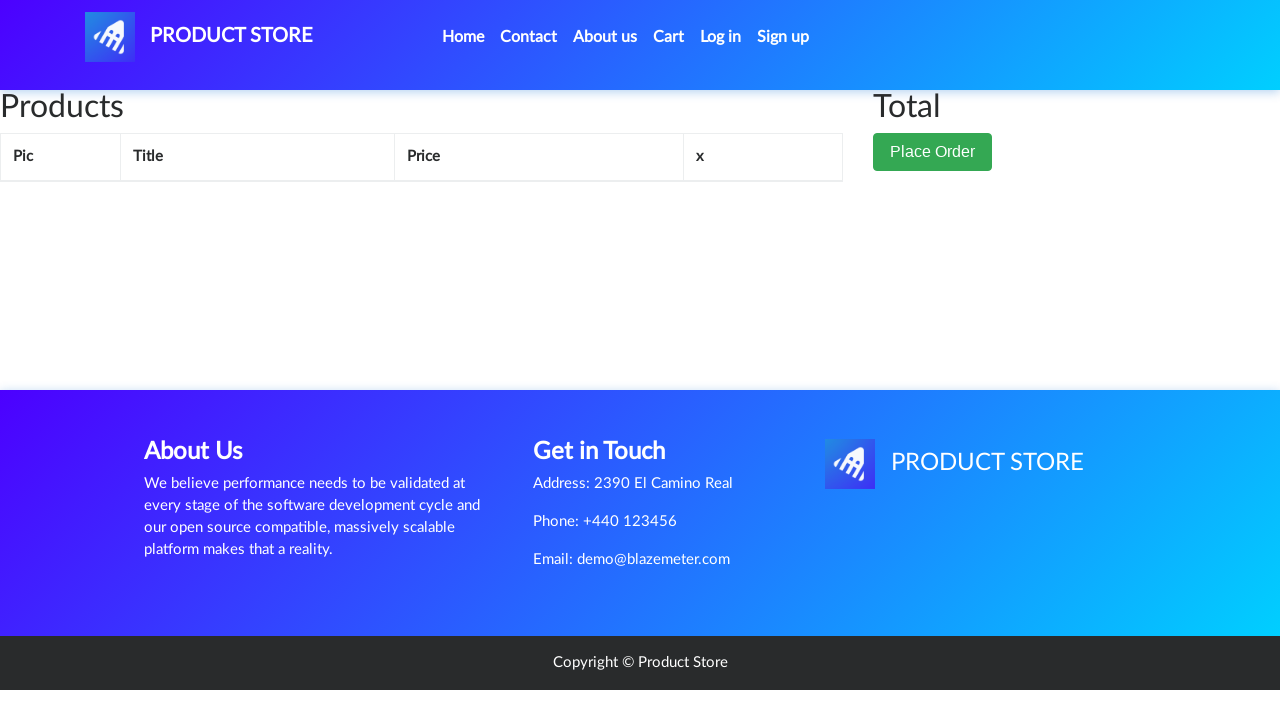

Cart page loaded and success message appeared
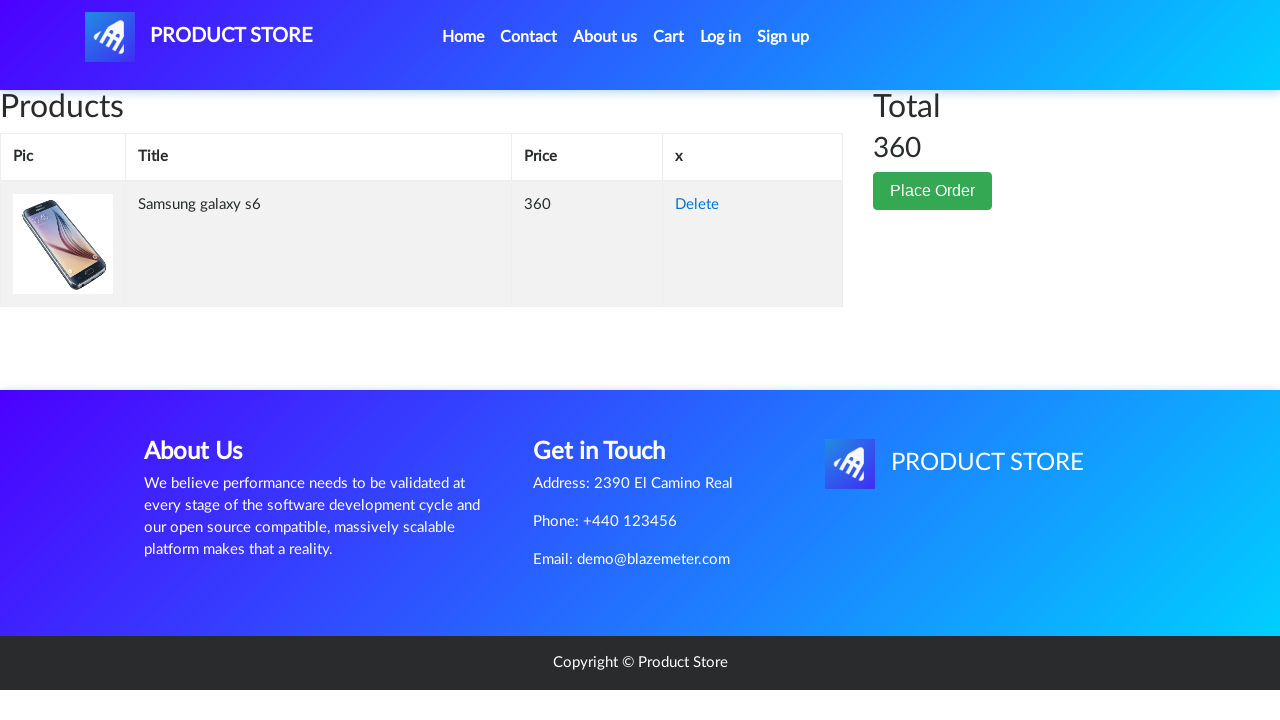

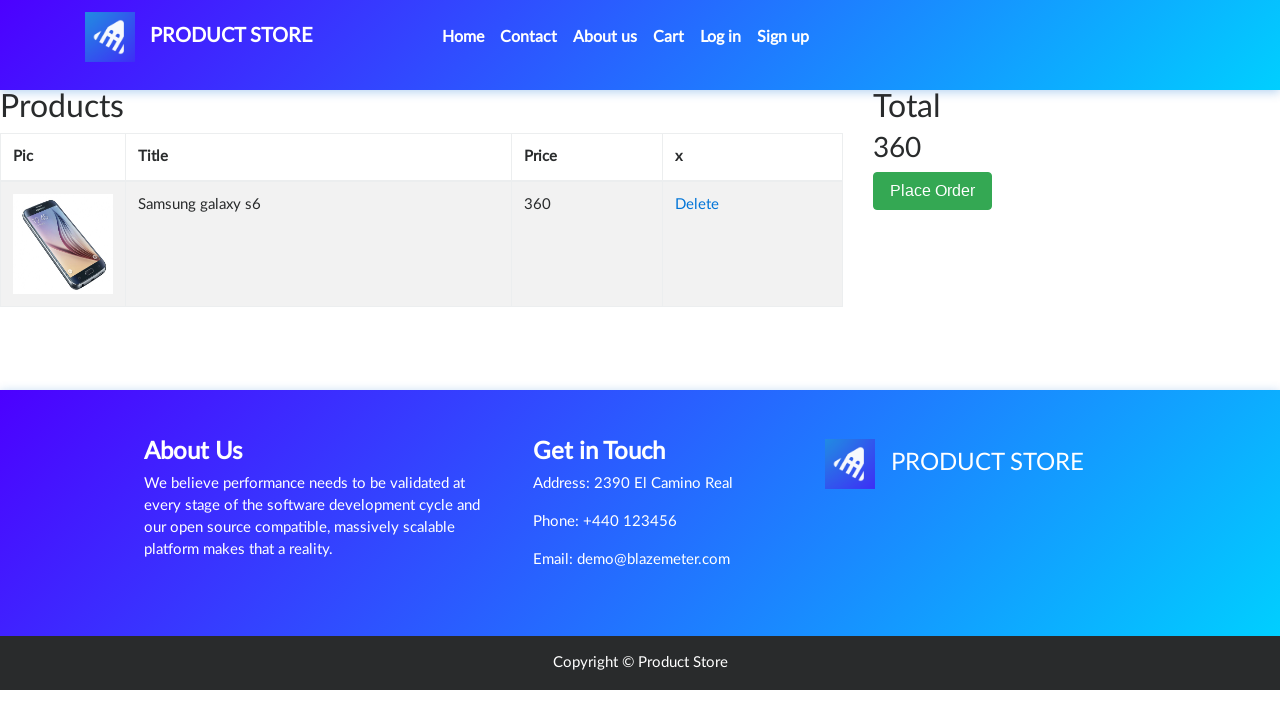